Opens the DuckDuckGo search engine homepage and waits for the page to load completely.

Starting URL: https://www.duckduckgo.com

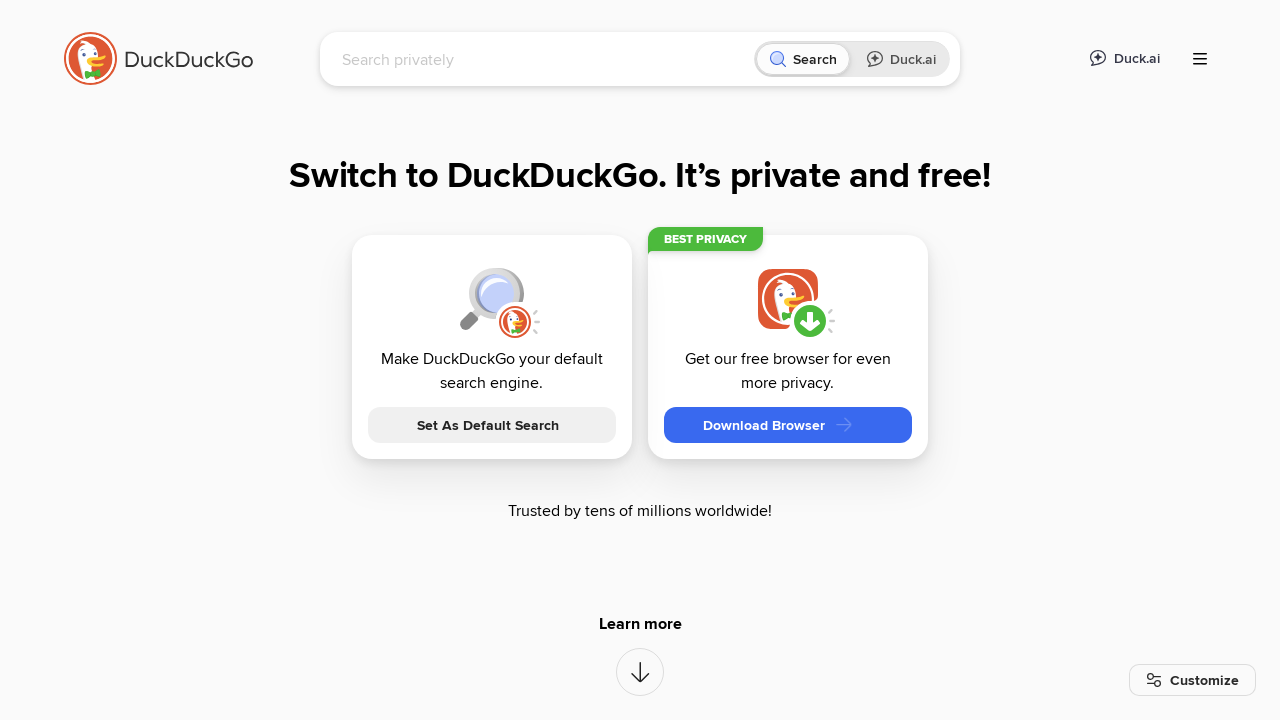

DuckDuckGo homepage loaded - search input field is visible
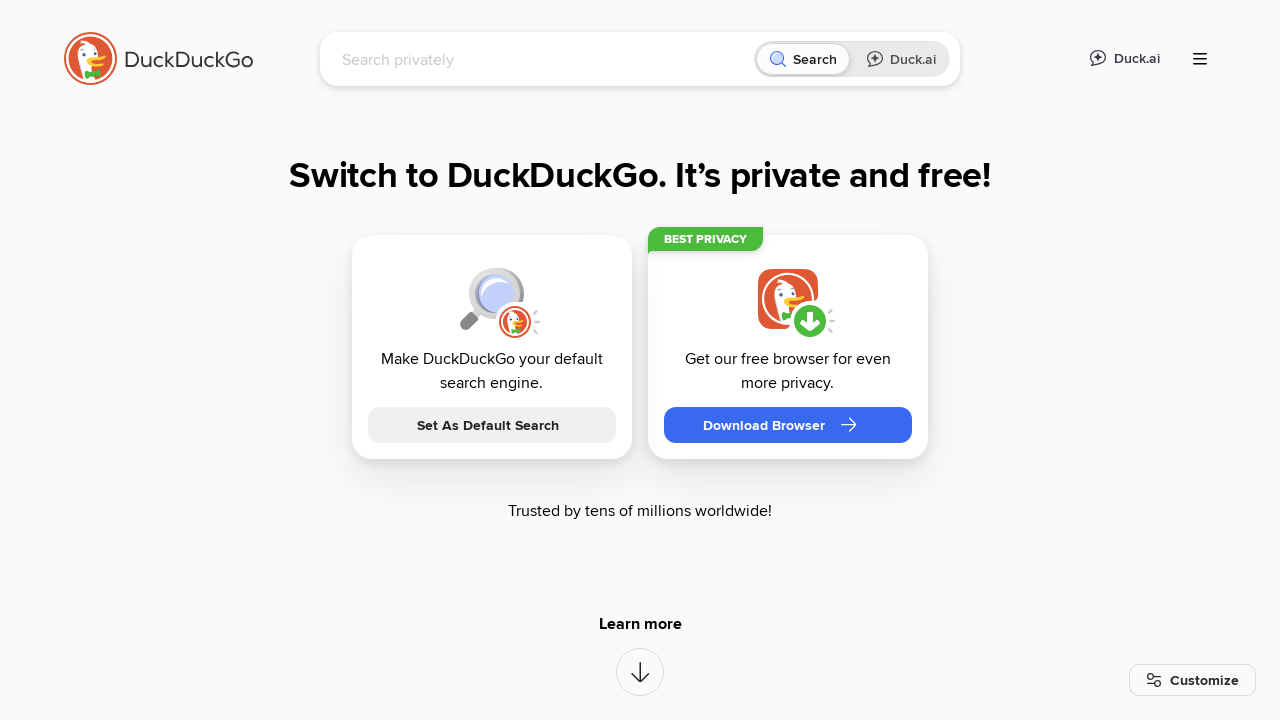

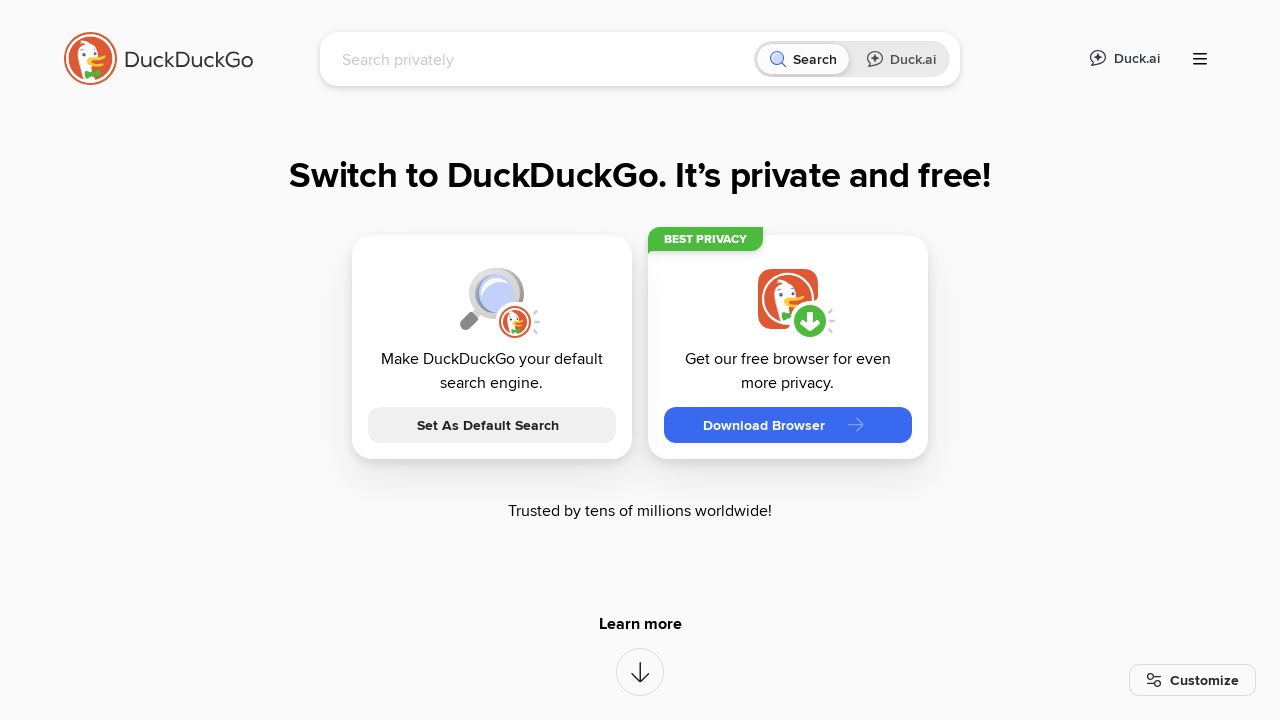